Tests toggling a todo item from complete back to incomplete by clicking the checkbox twice, then verifies it appears in Active filter

Starting URL: https://todomvc.com/examples/angular/dist/browser/#/all

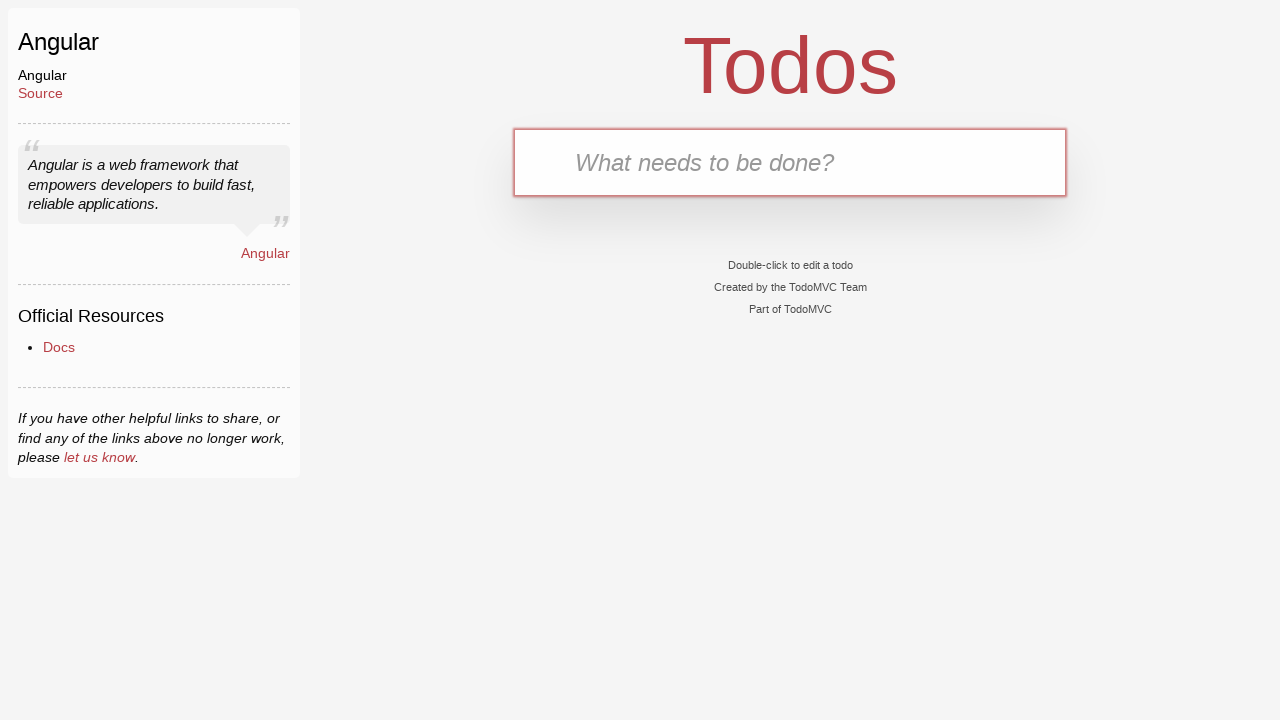

Clicked on the new todo input field at (790, 162) on .new-todo
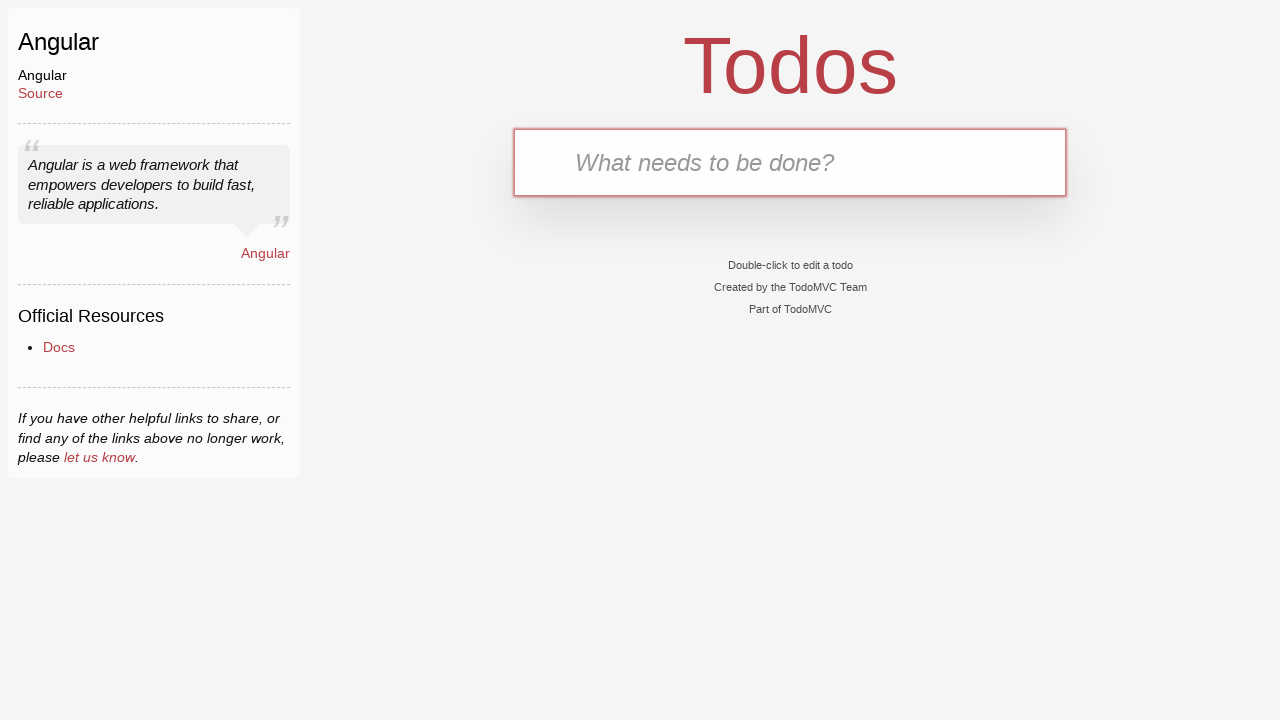

Filled new todo input with 'buy milk' on .new-todo
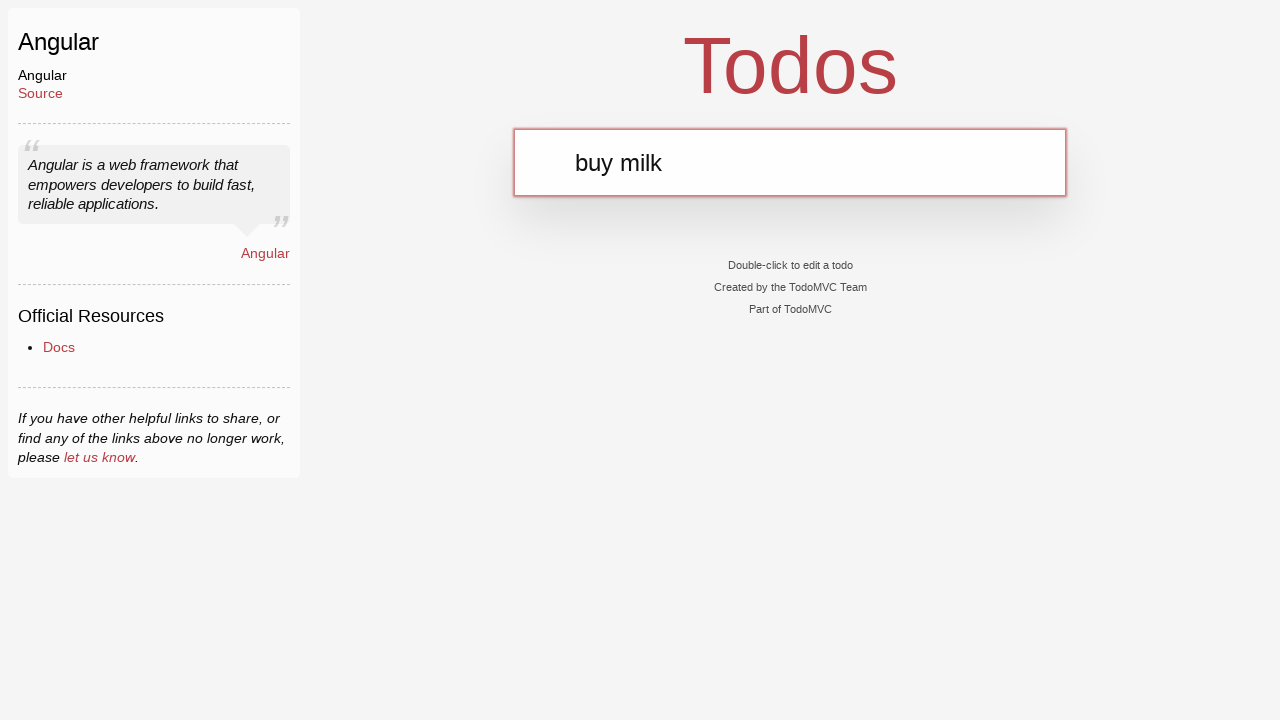

Pressed Enter to create the todo item on .new-todo
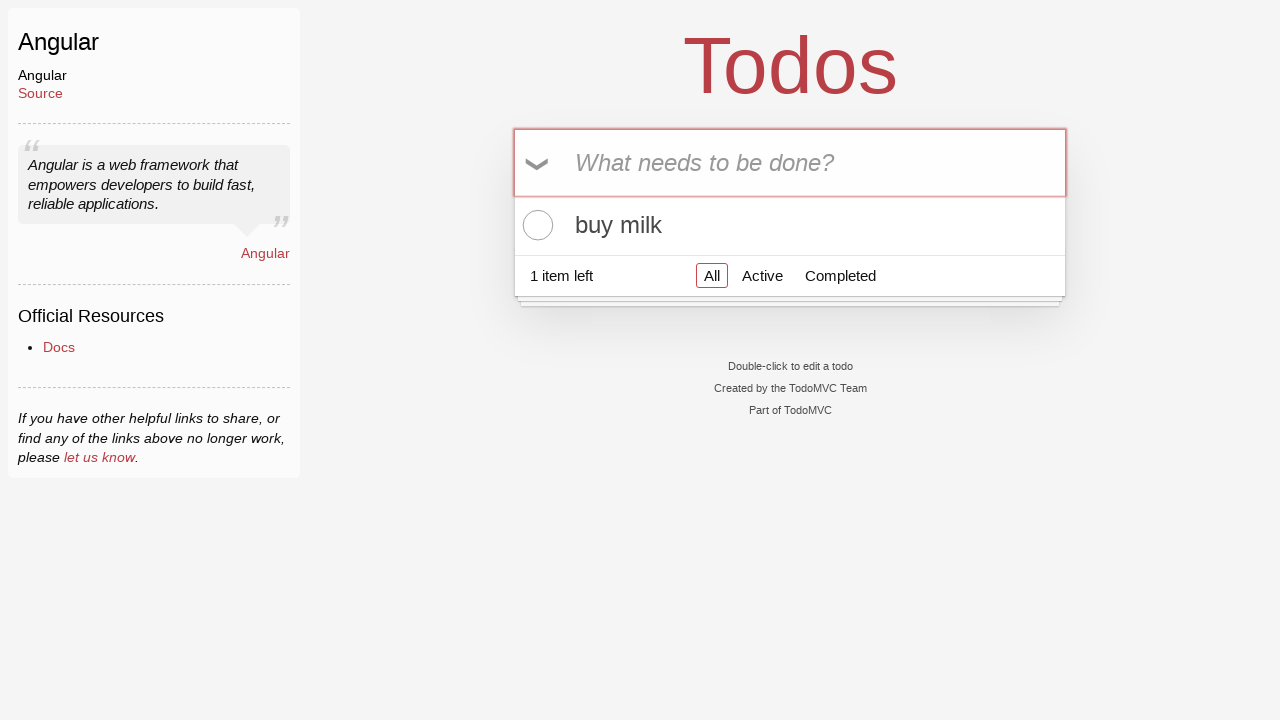

Todo item appeared in the list
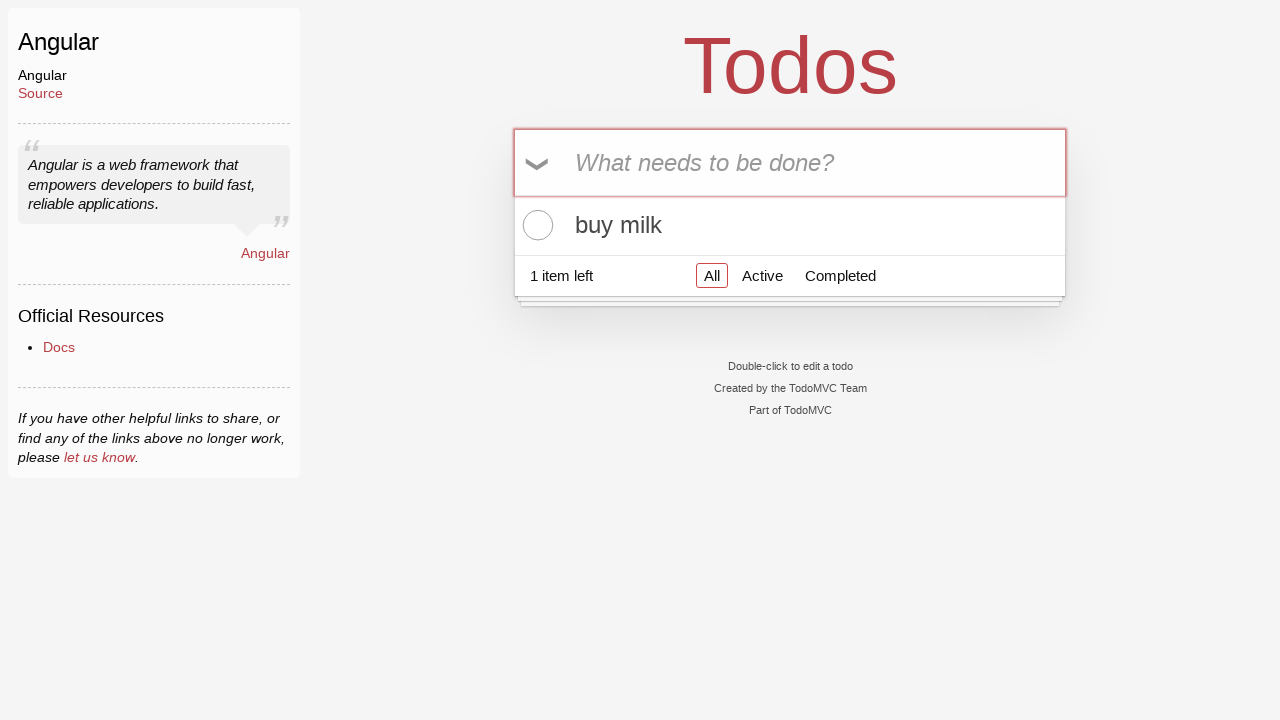

Clicked checkbox to mark todo as complete at (535, 225) on .toggle
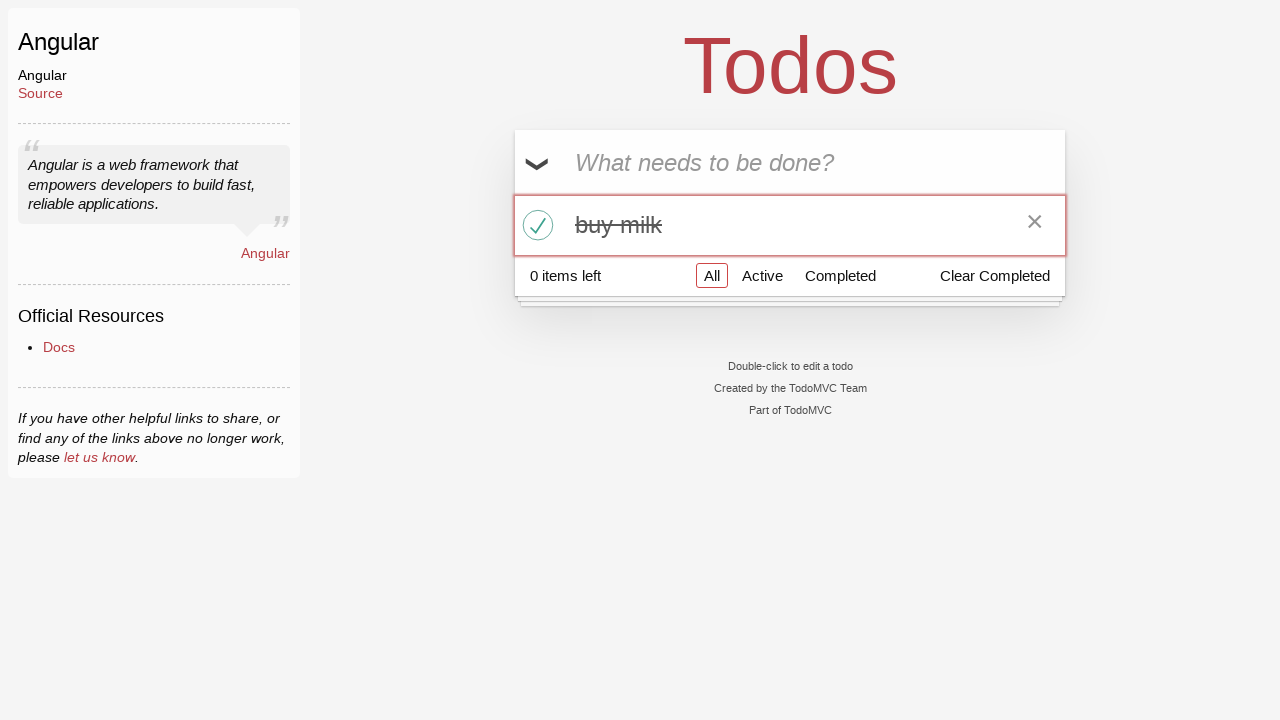

Clicked checkbox again to mark todo as incomplete at (535, 225) on .toggle
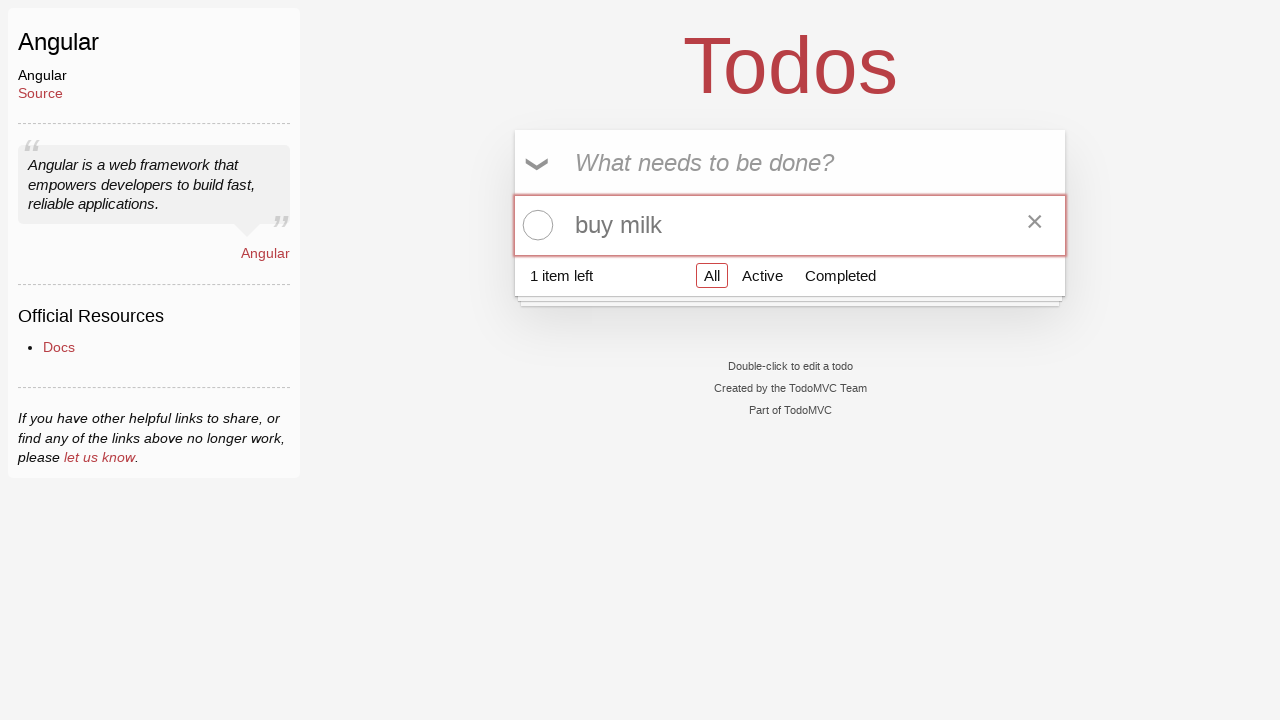

Clicked on Active filter to show only incomplete todos at (762, 275) on text=Active
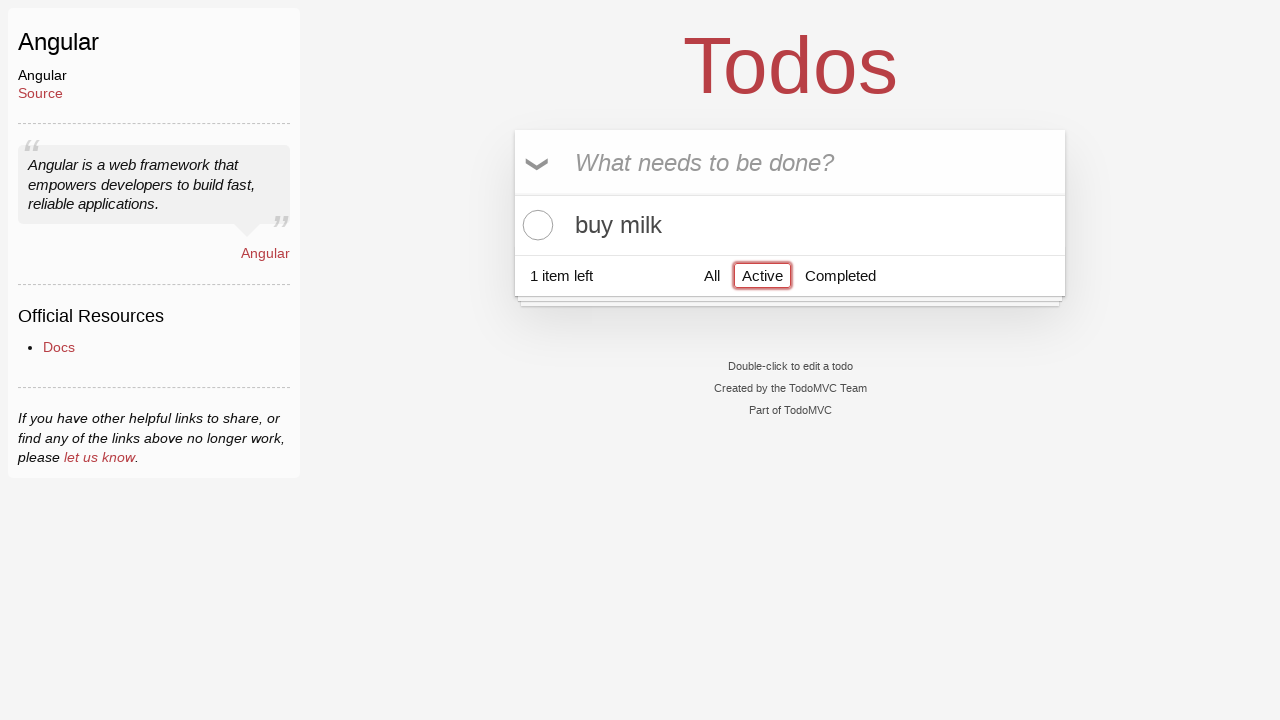

Verified todo item is visible in Active filter
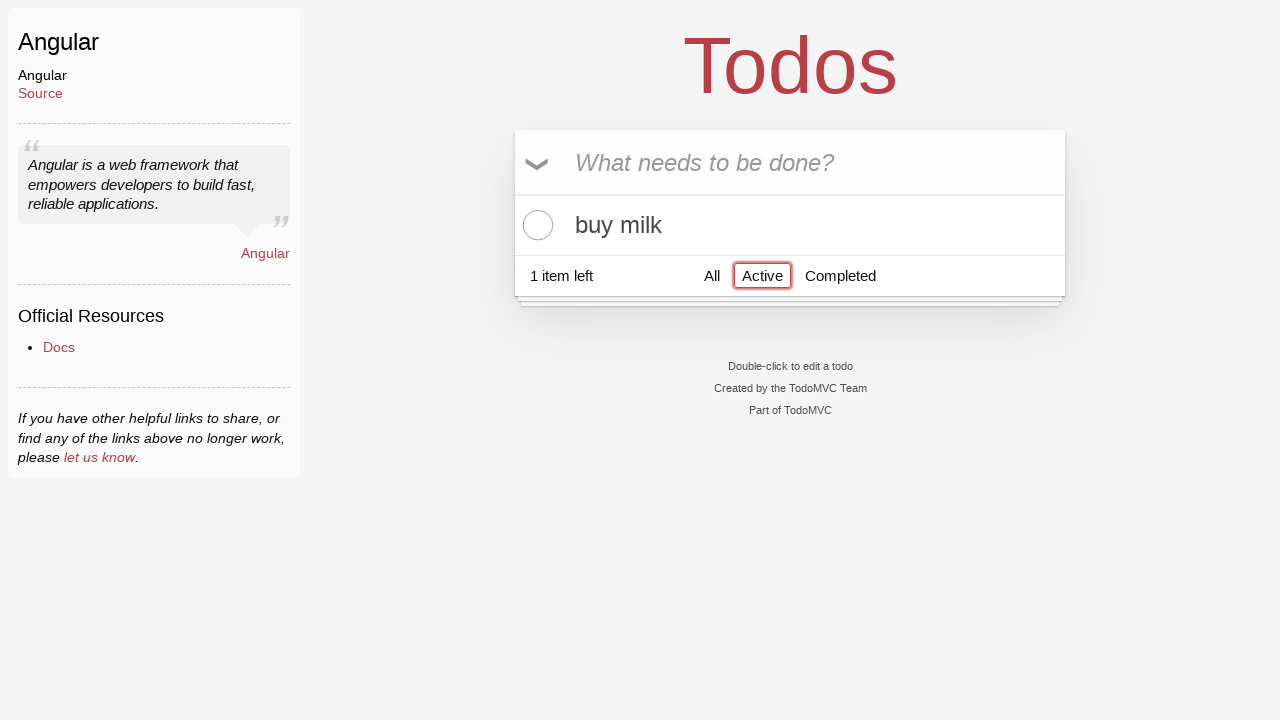

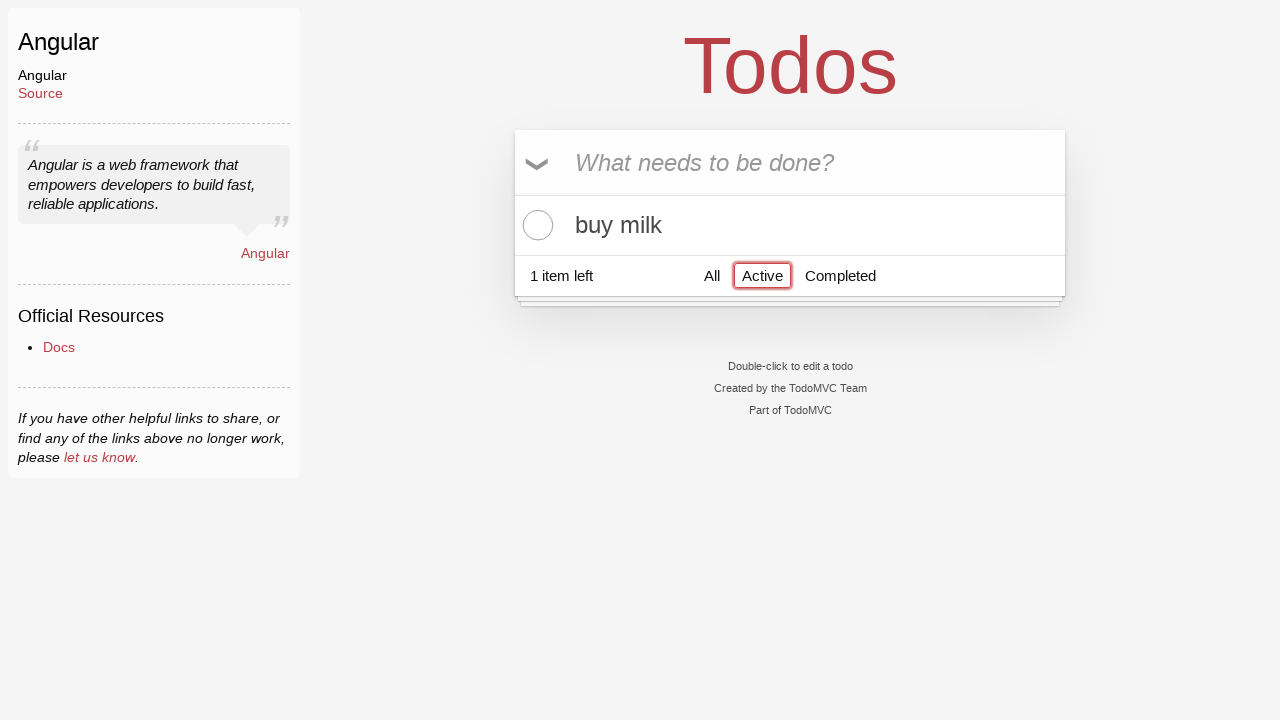